Tests Python.org search functionality by entering a search query and submitting it

Starting URL: https://www.python.org

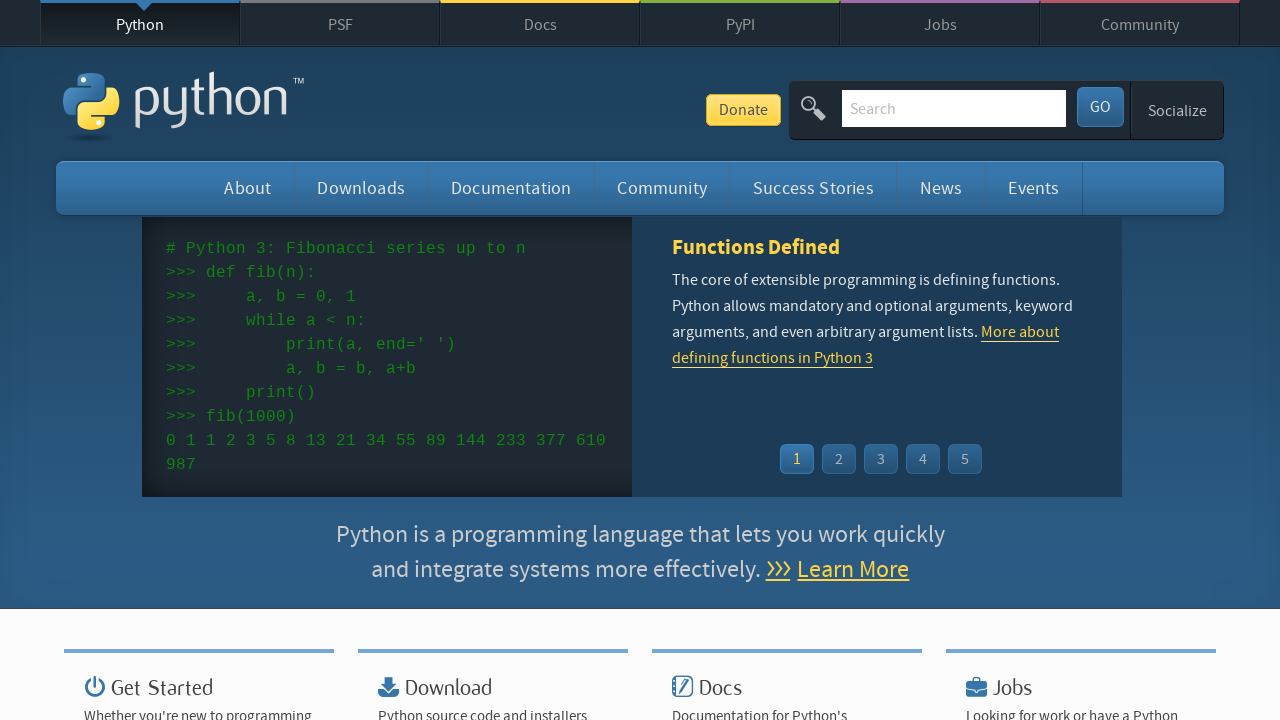

Located and cleared the search bar on input[name='q']
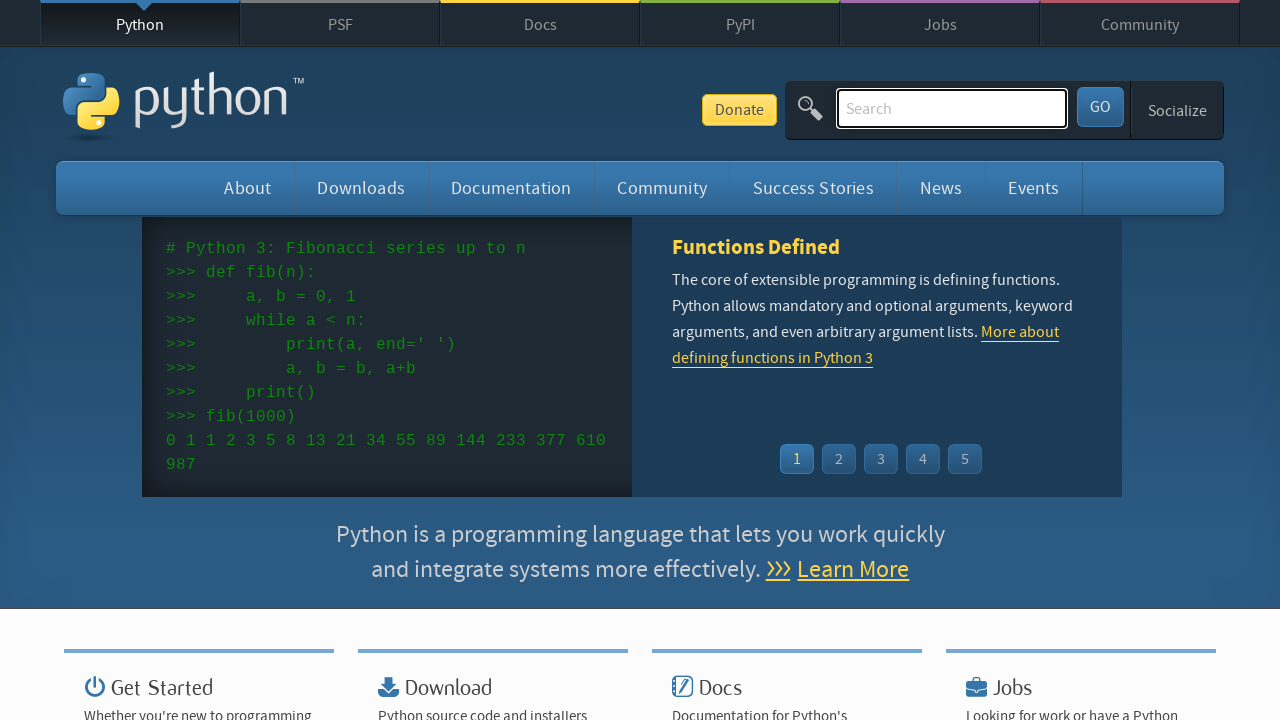

Entered search query 'getting started with python' in search bar on input[name='q']
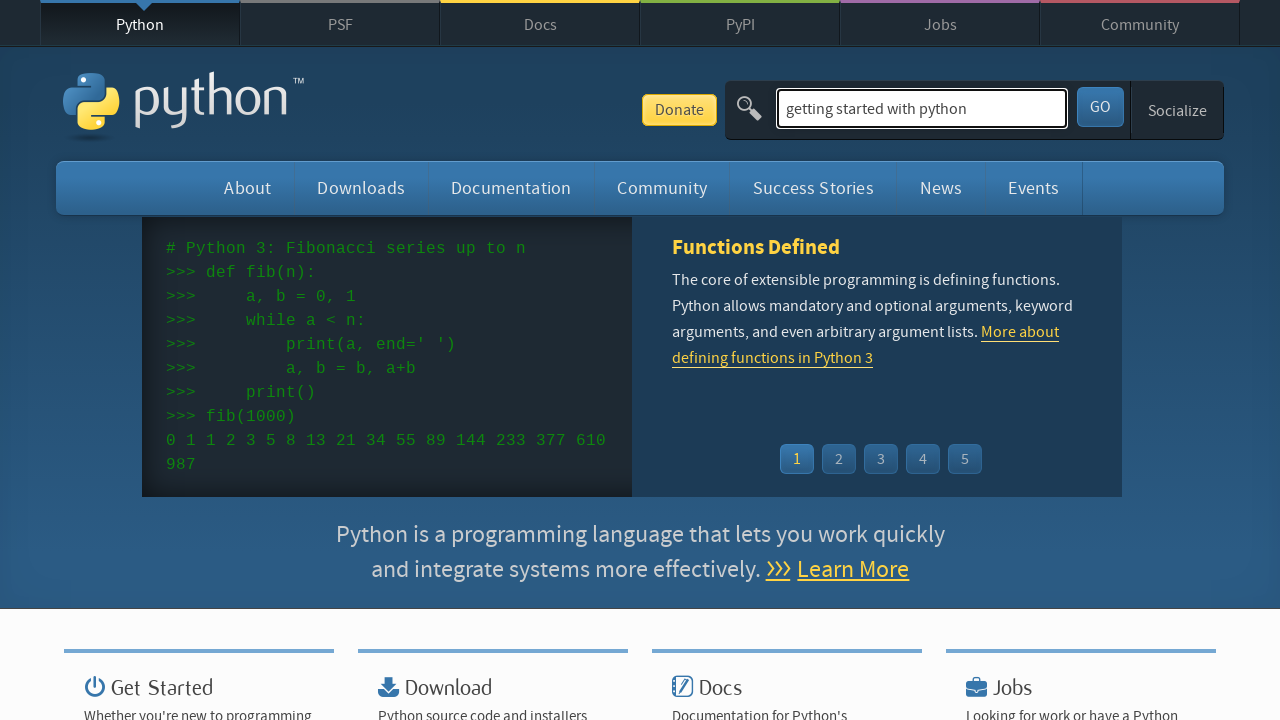

Submitted search query by pressing Enter on input[name='q']
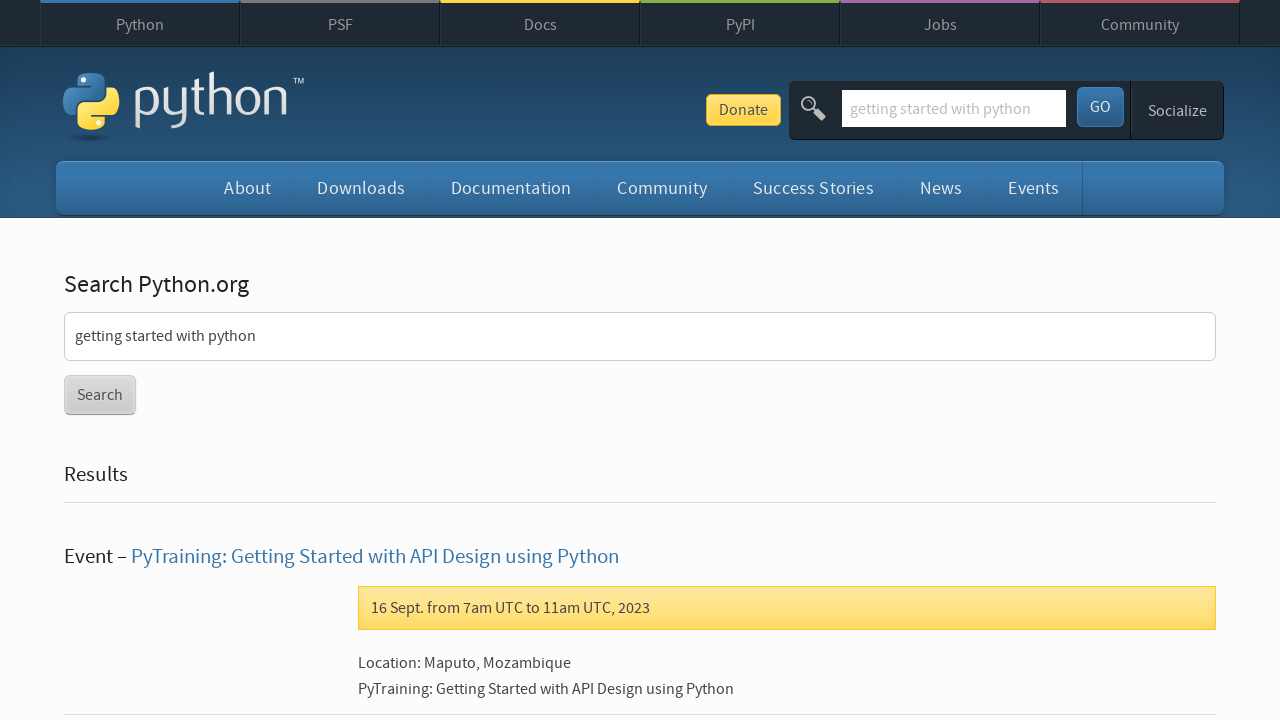

Search results page loaded successfully
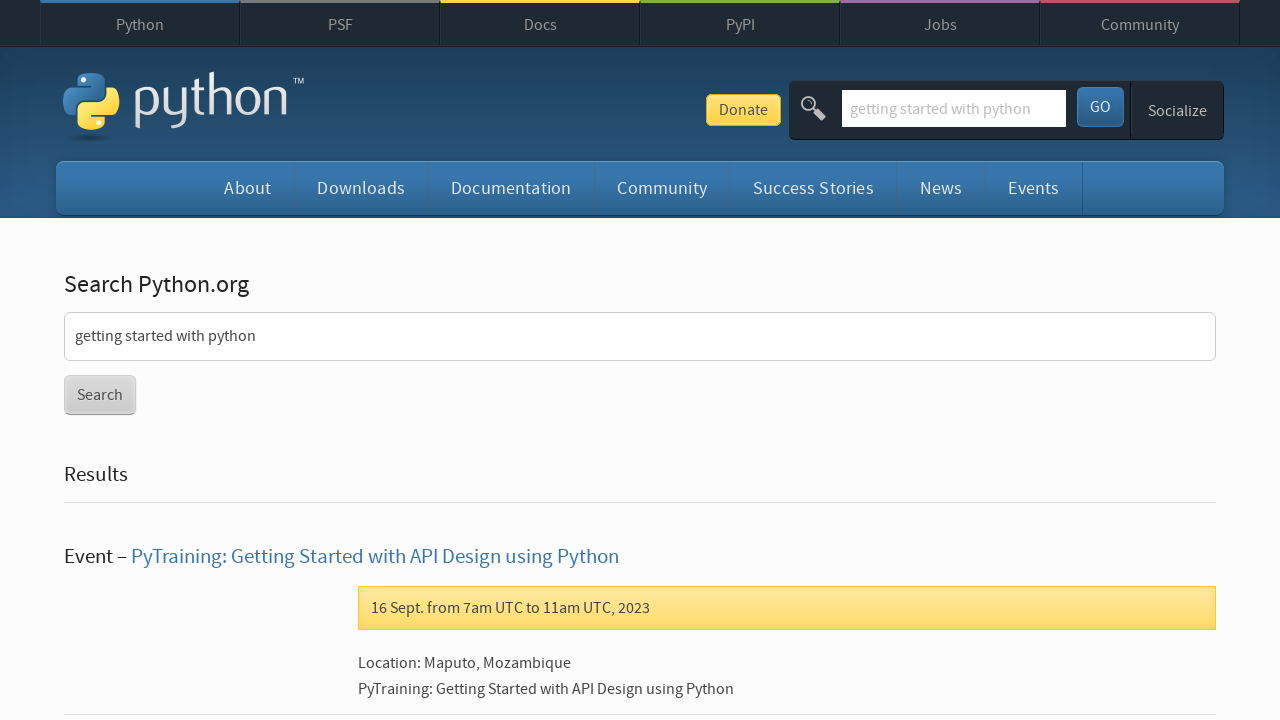

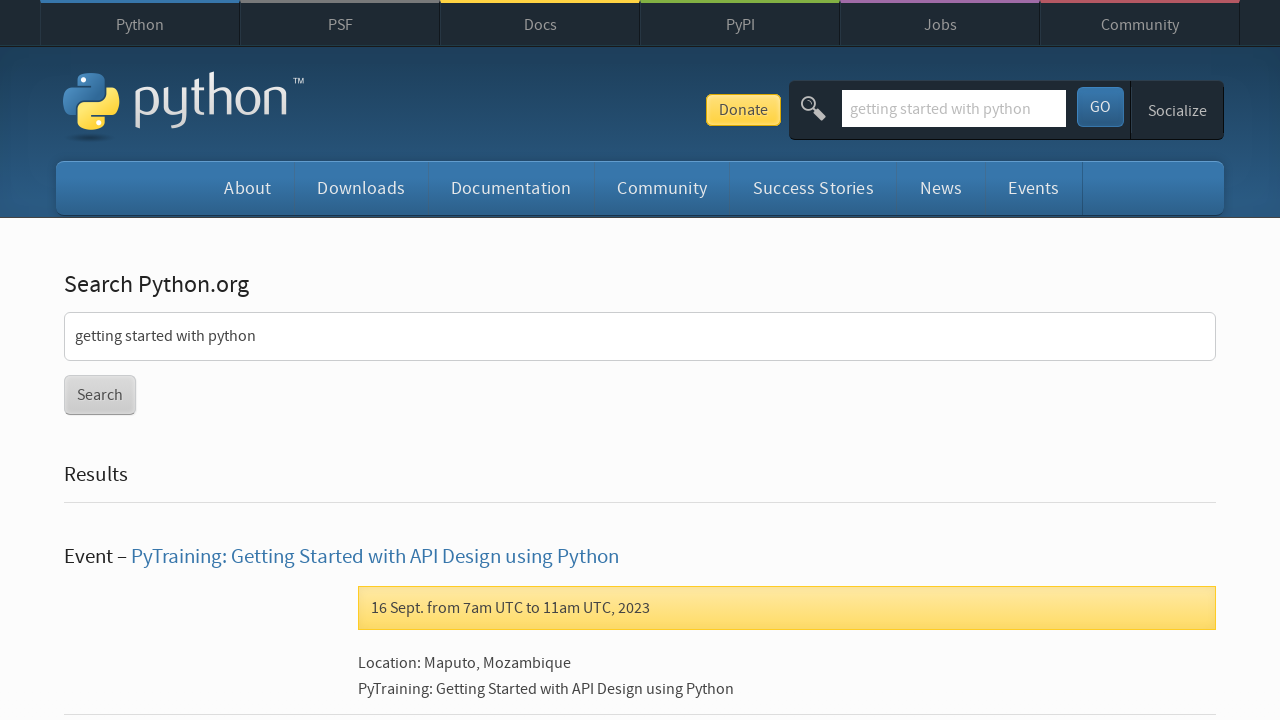